Performs a drag and drop action from a draggable element to a droppable target element

Starting URL: https://crossbrowsertesting.github.io/drag-and-drop

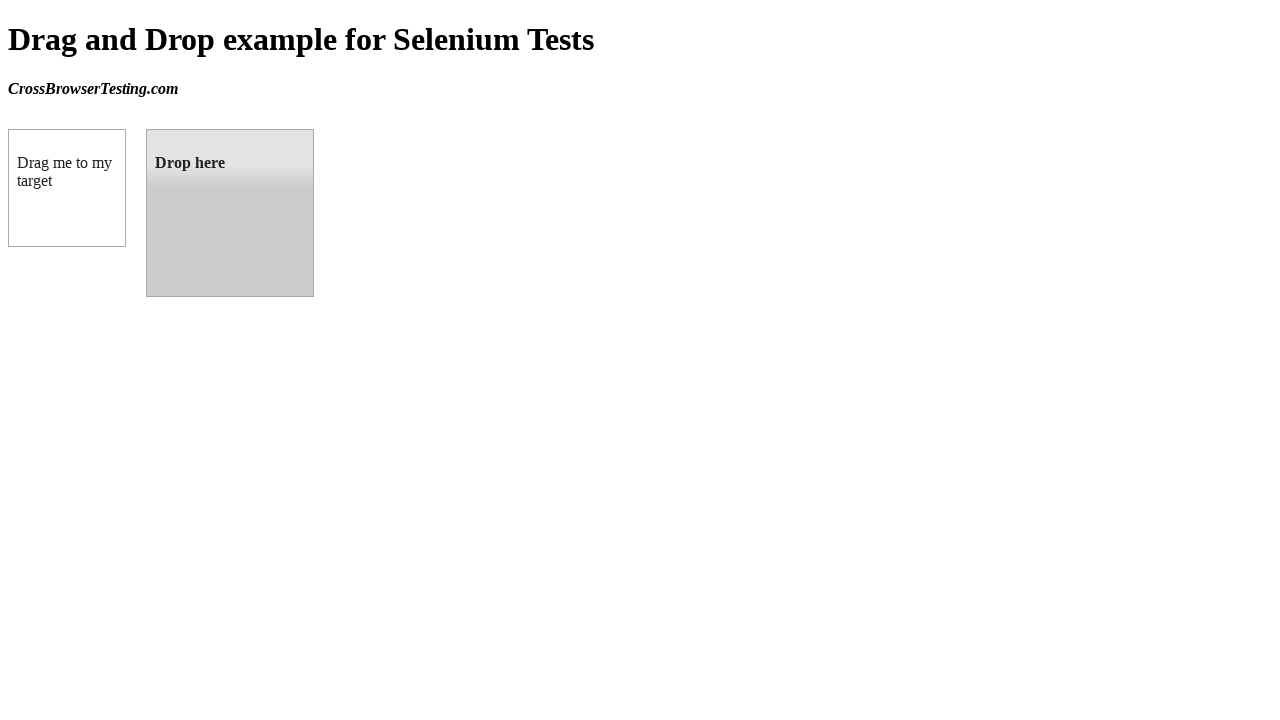

Located draggable element (box A)
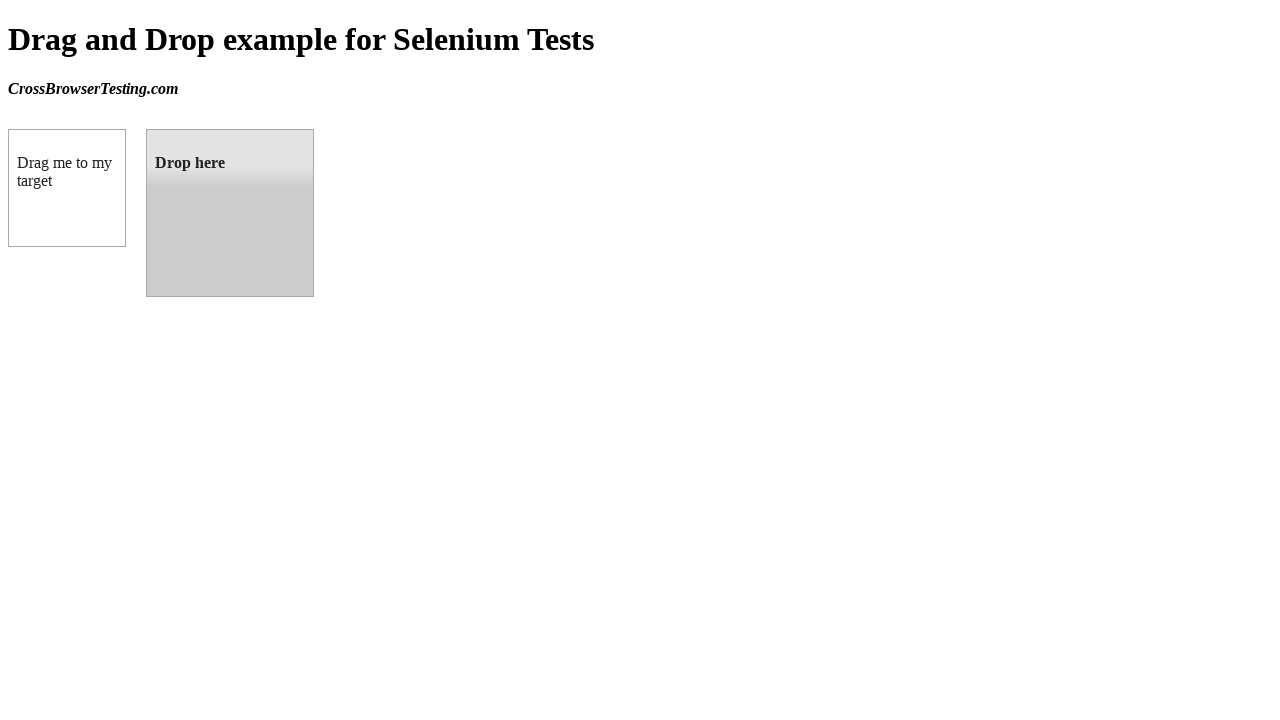

Located droppable target element (box B)
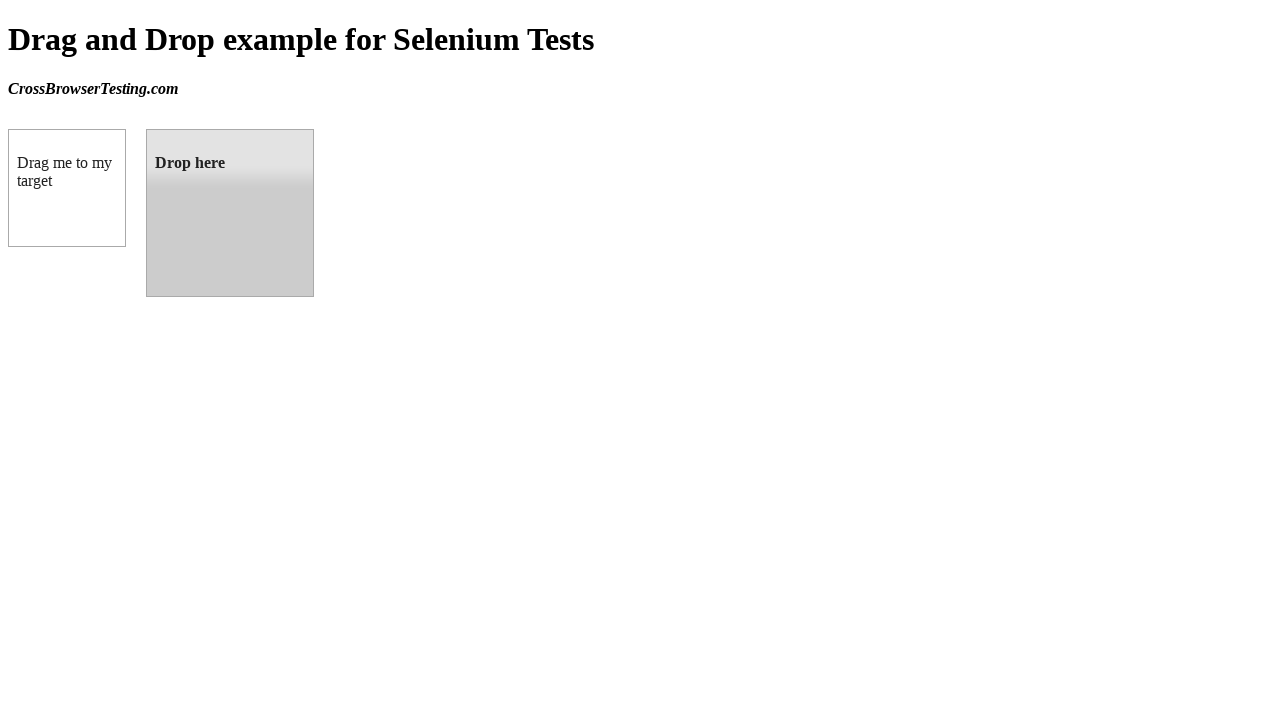

Draggable element is now visible
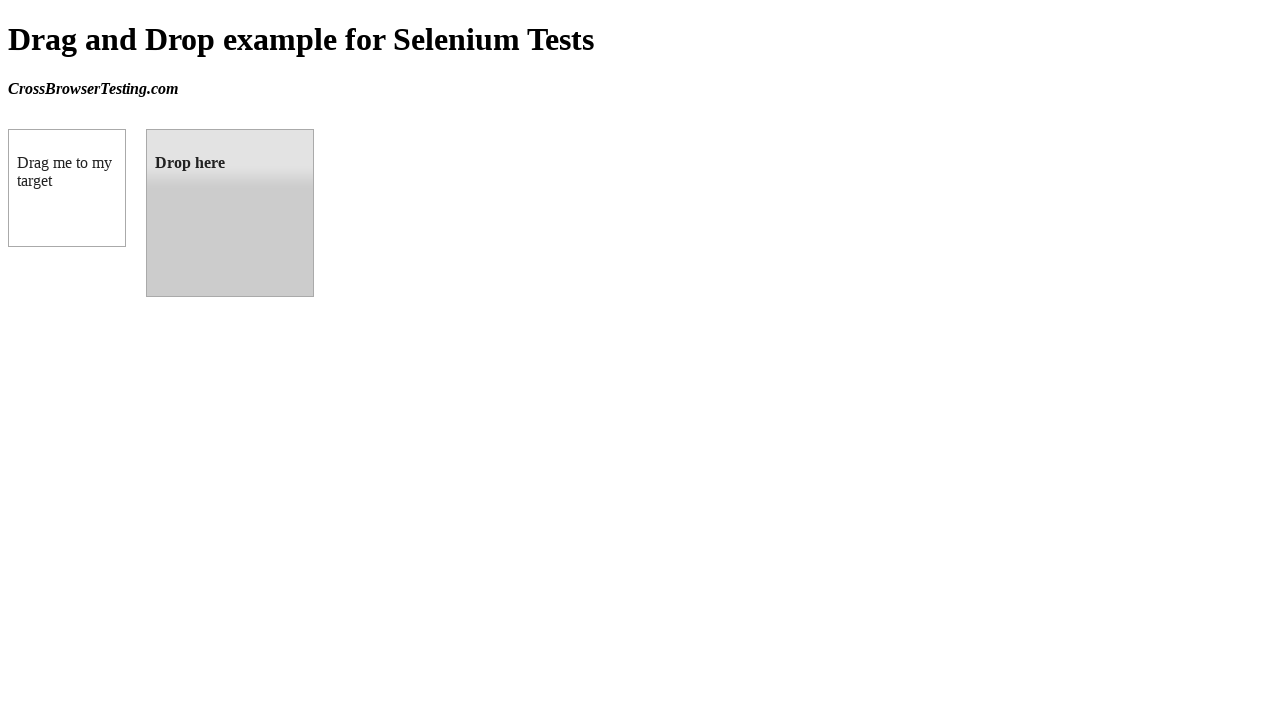

Droppable target element is now visible
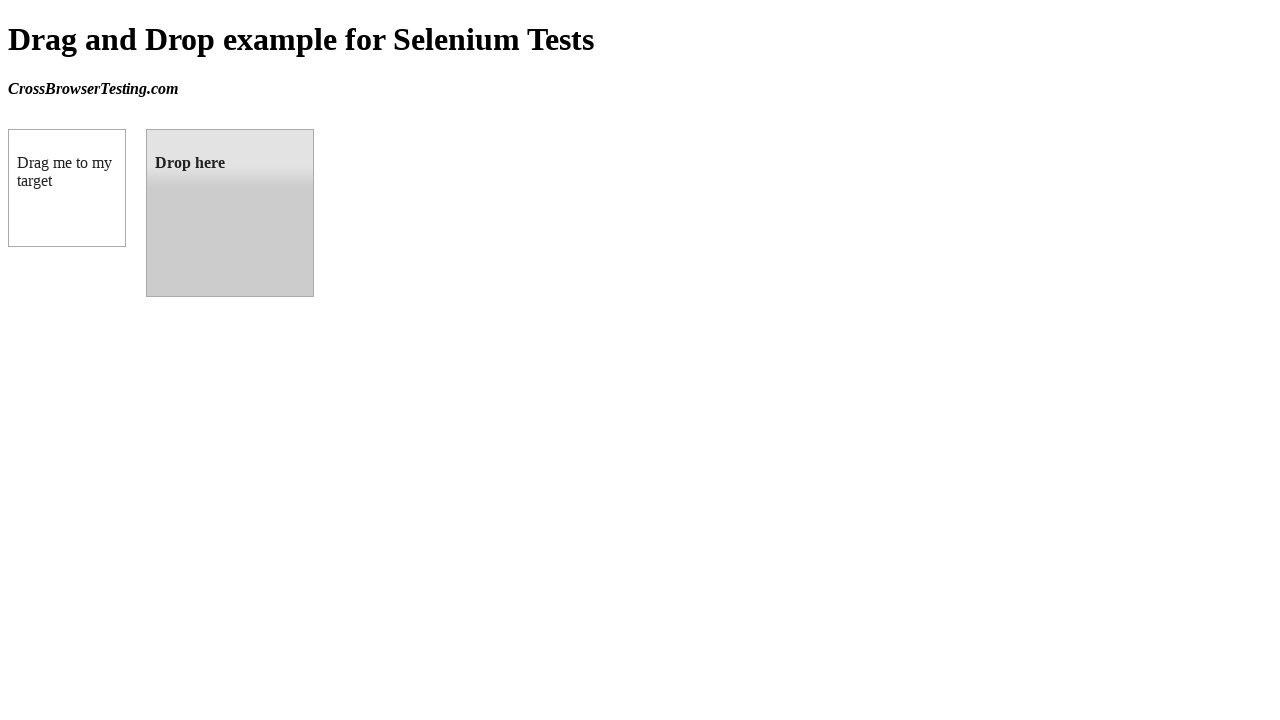

Performed drag and drop action from box A to box B at (230, 213)
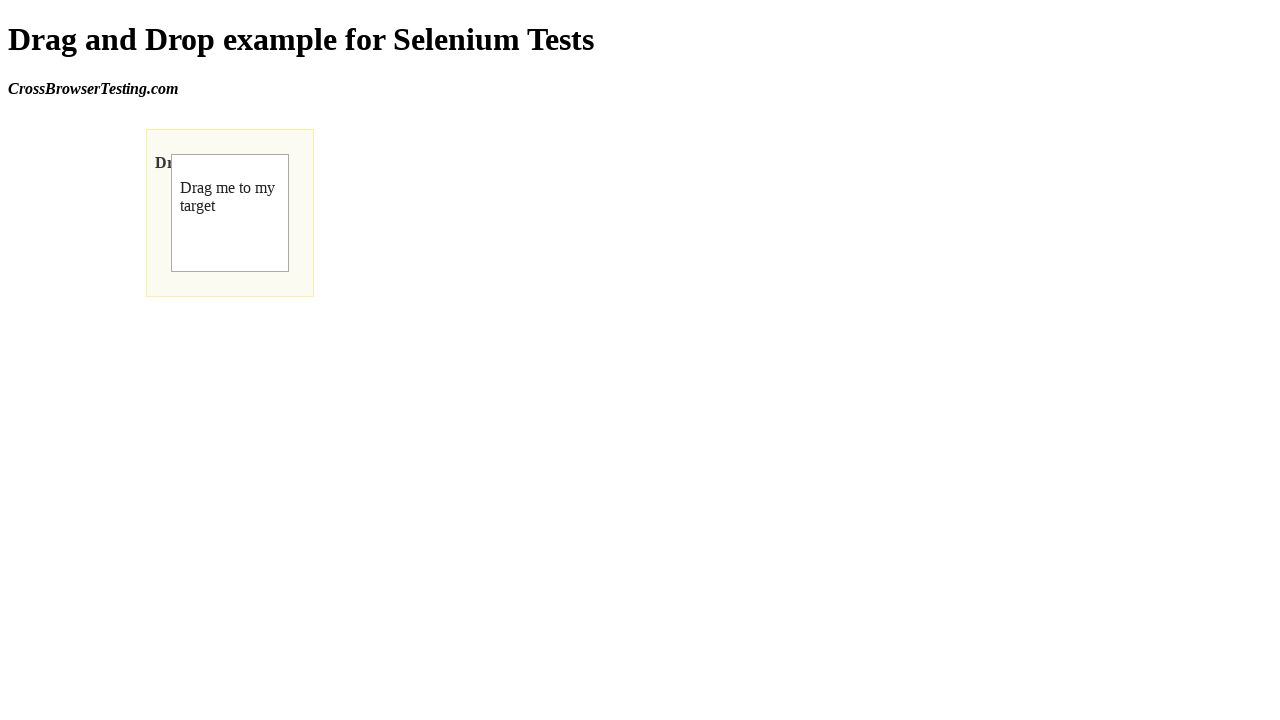

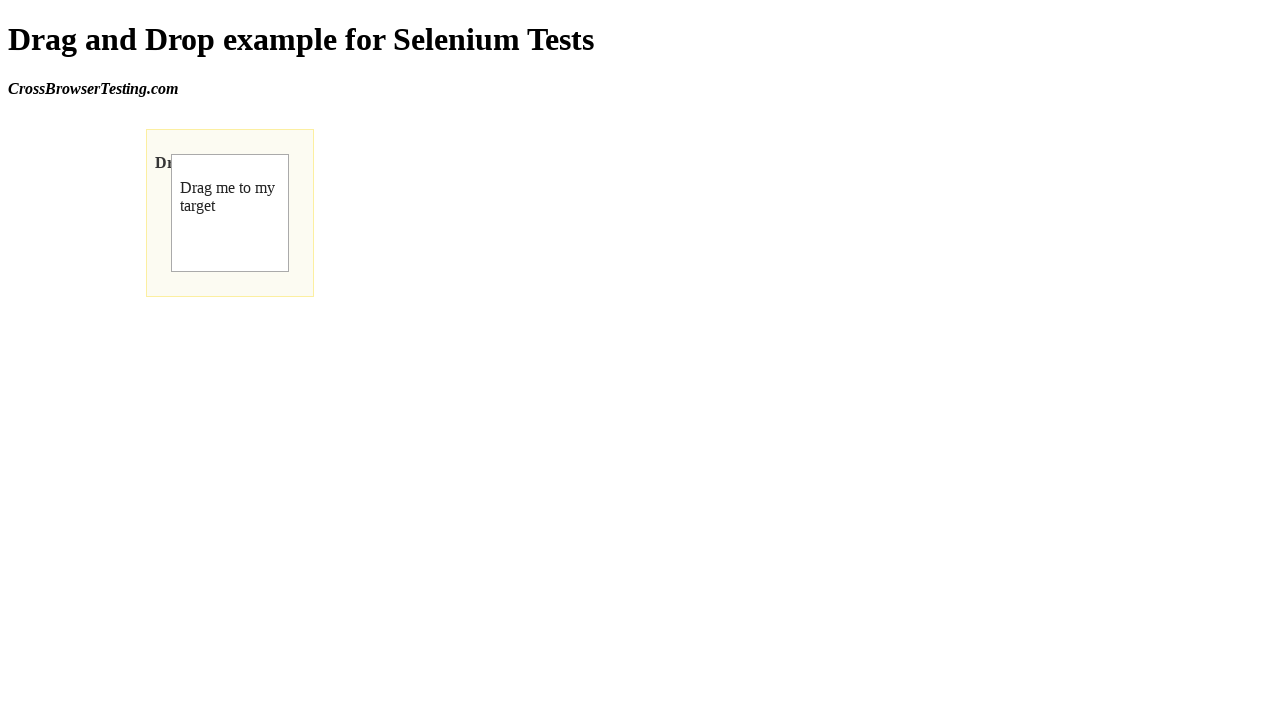